Tests the Python.org website search functionality by entering a search query "pycon" and submitting the form, then verifying results are found.

Starting URL: http://www.python.org

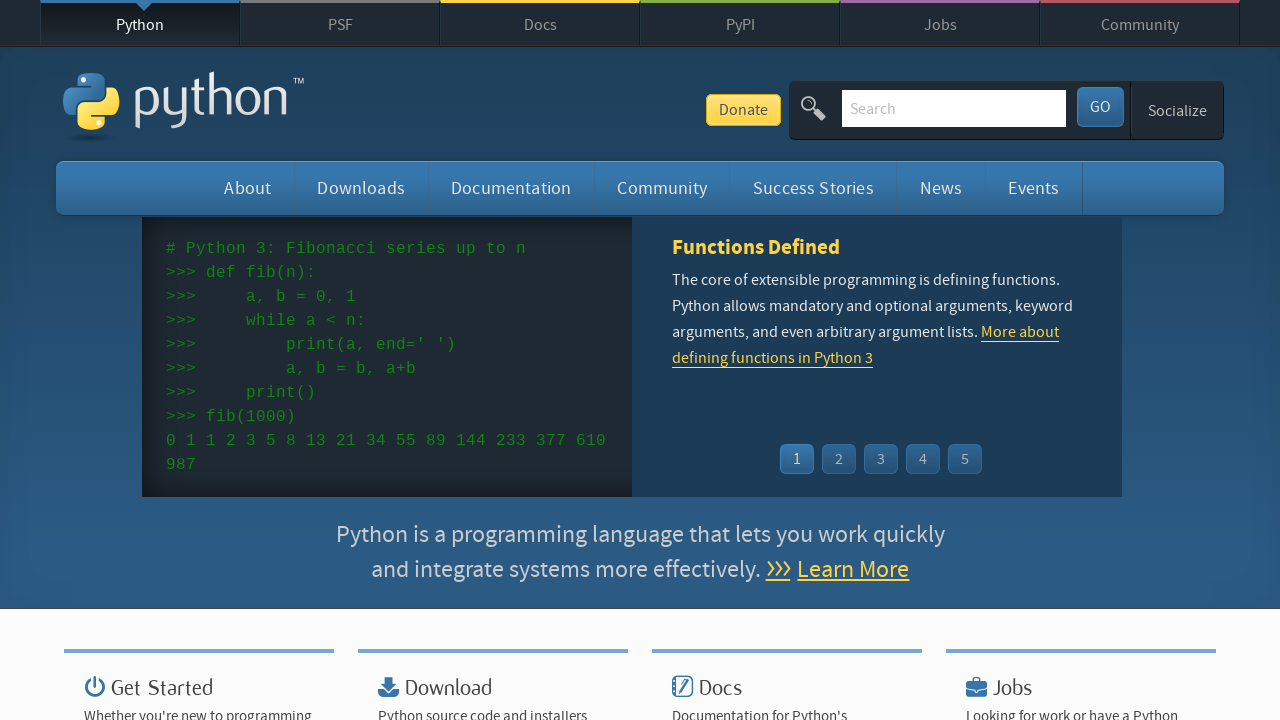

Verified page title contains 'Python'
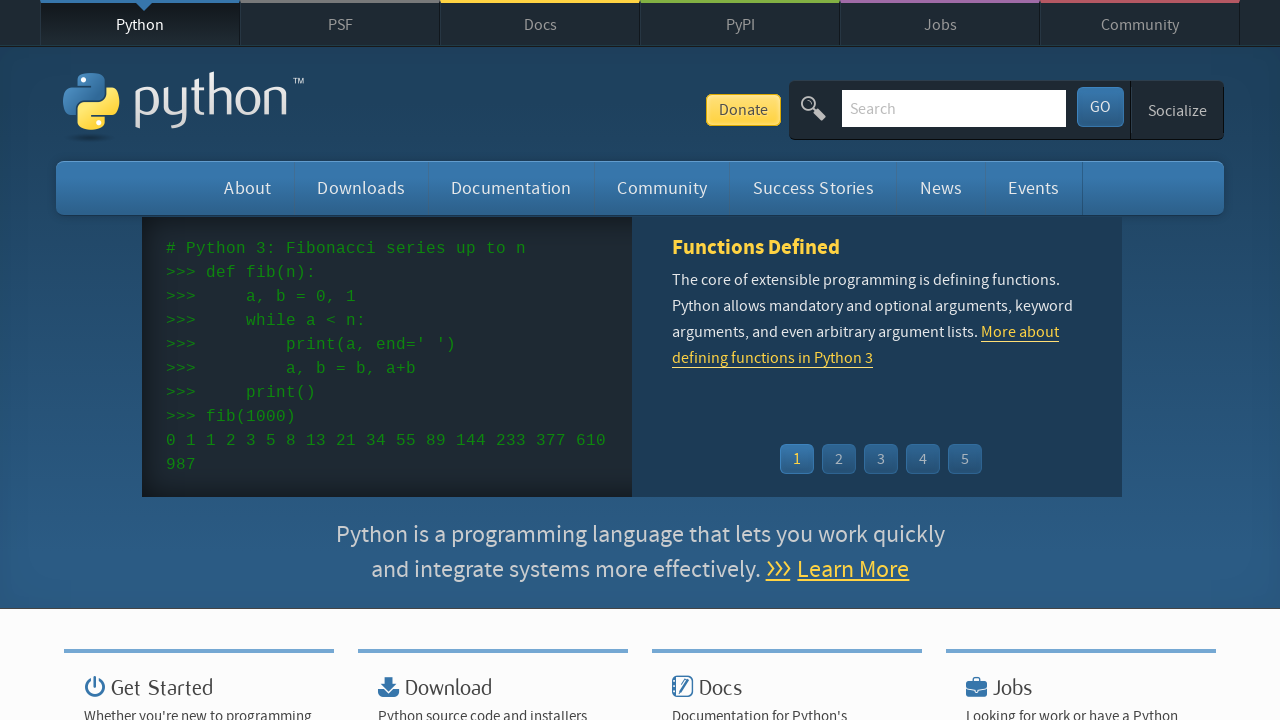

Cleared search input field on input[name='q']
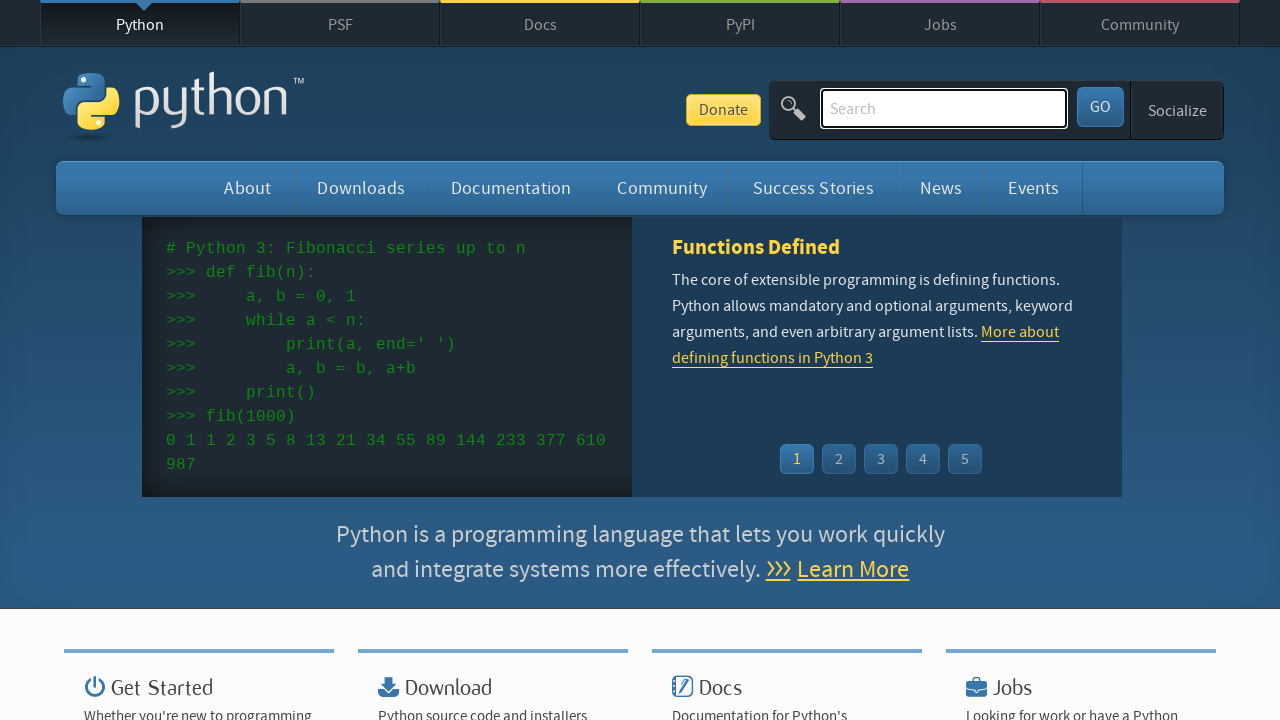

Entered search query 'pycon' into search field on input[name='q']
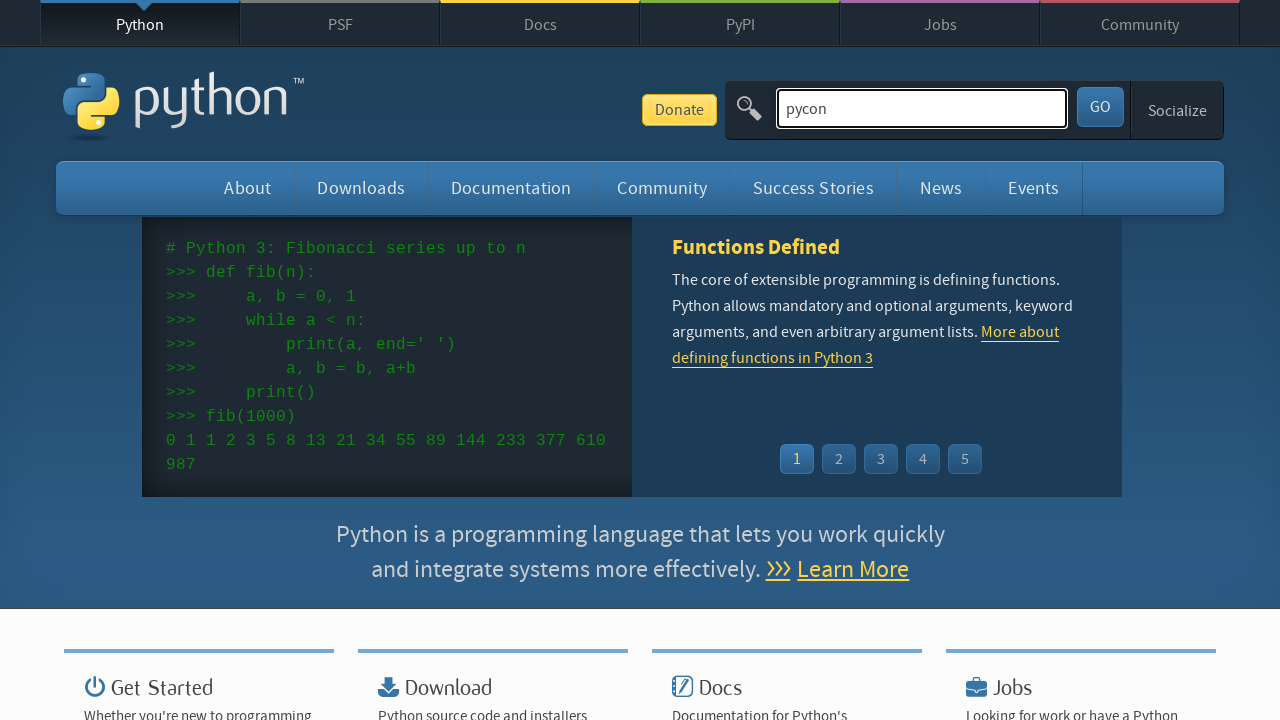

Submitted search form by pressing Enter on input[name='q']
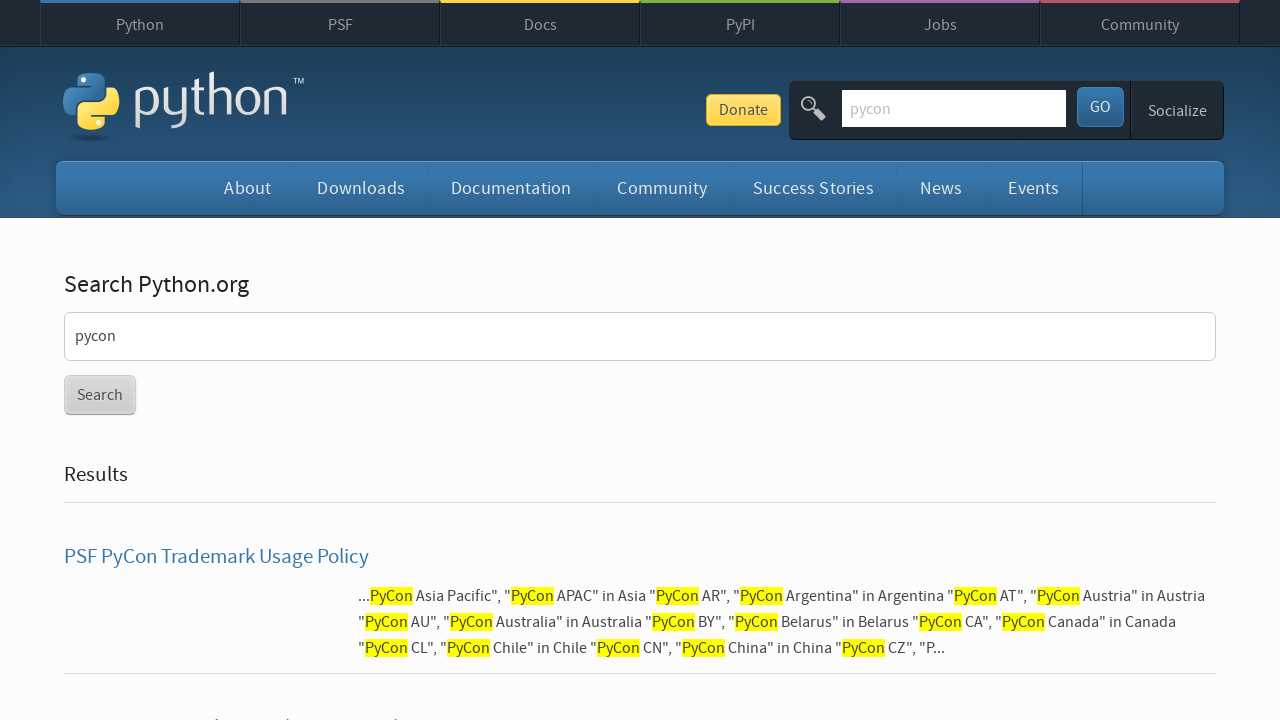

Waited for page to fully load
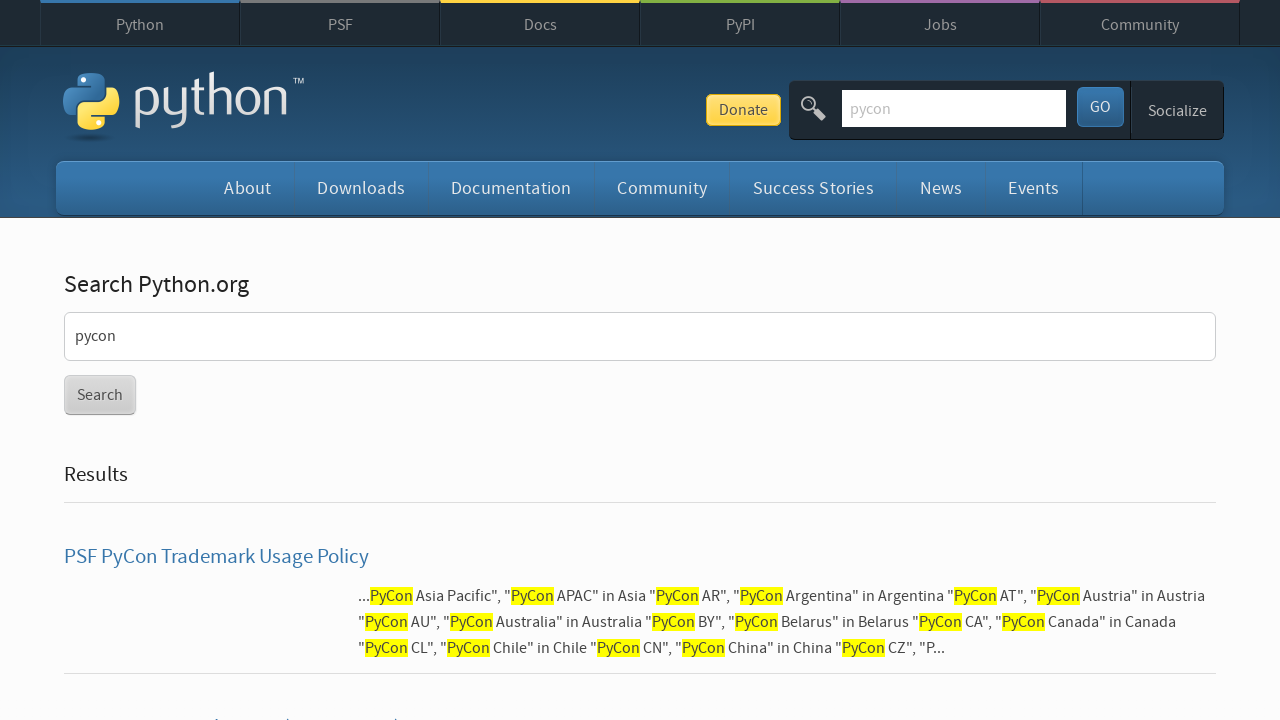

Verified search results were found (no 'No results found' message)
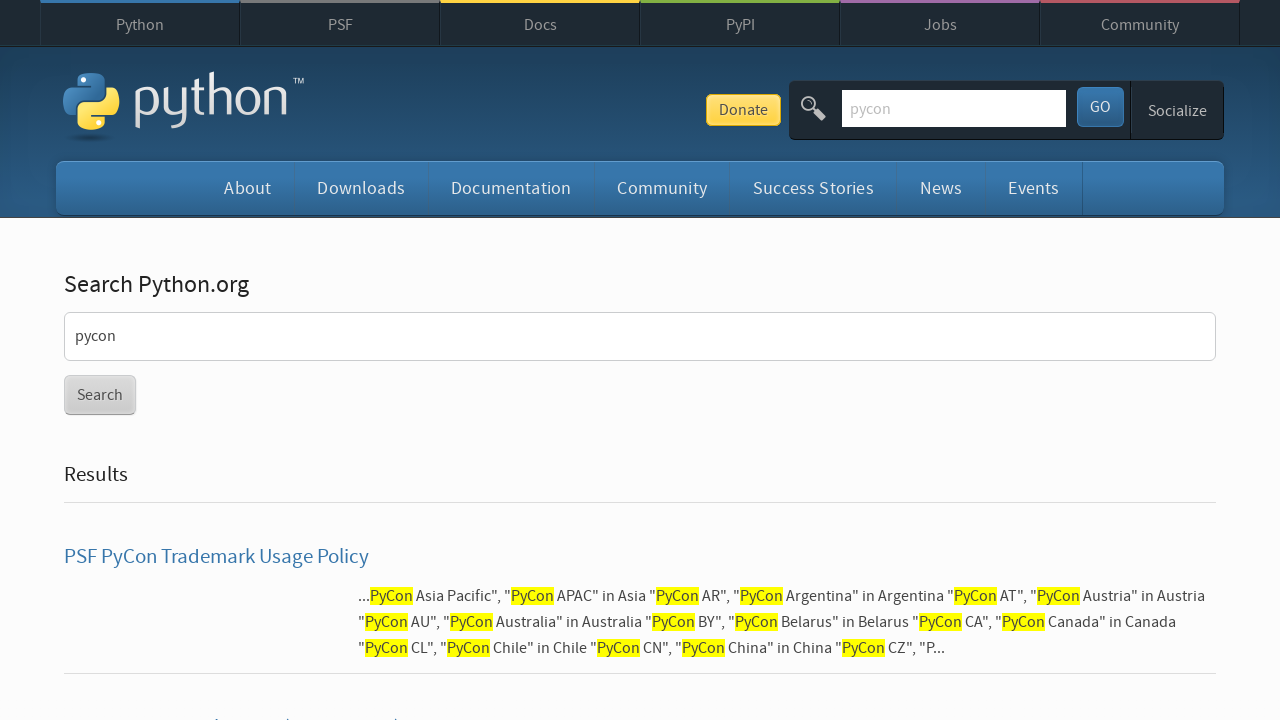

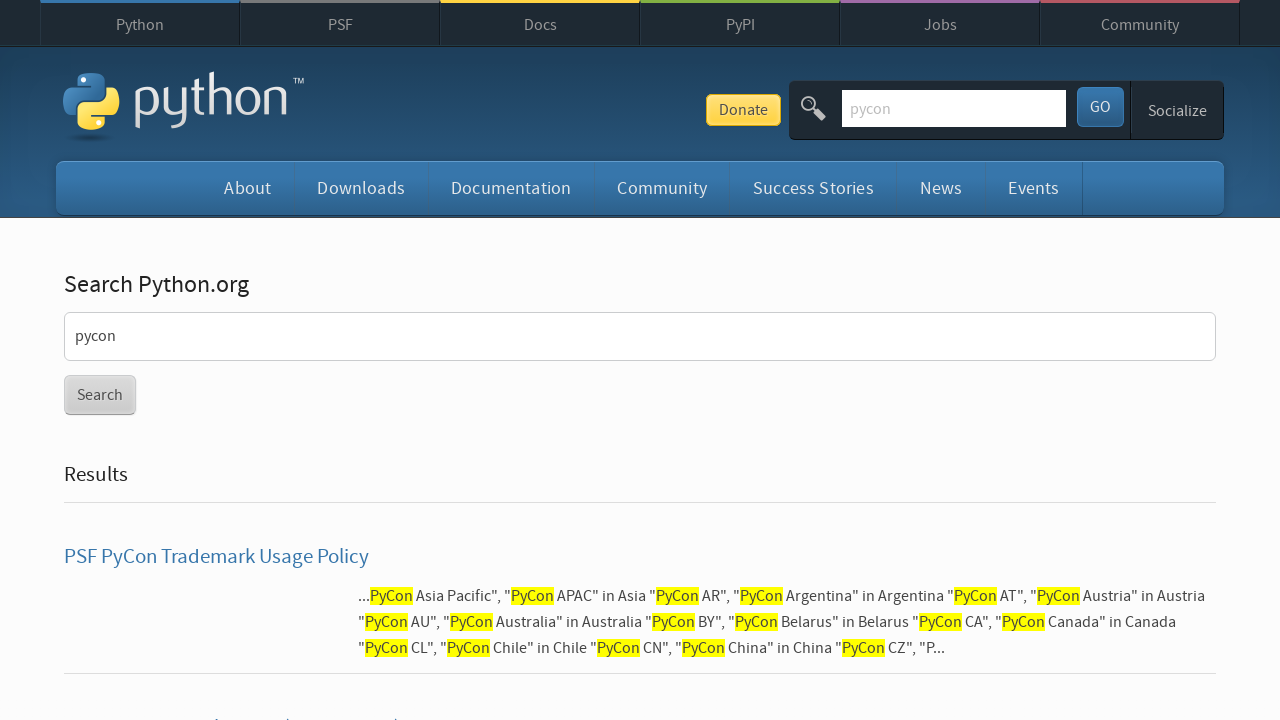